Tests XPath conditional operators (AND, OR, NOT) to find and interact with form elements

Starting URL: https://www.hyrtutorials.com/p/add-padding-to-containers.html

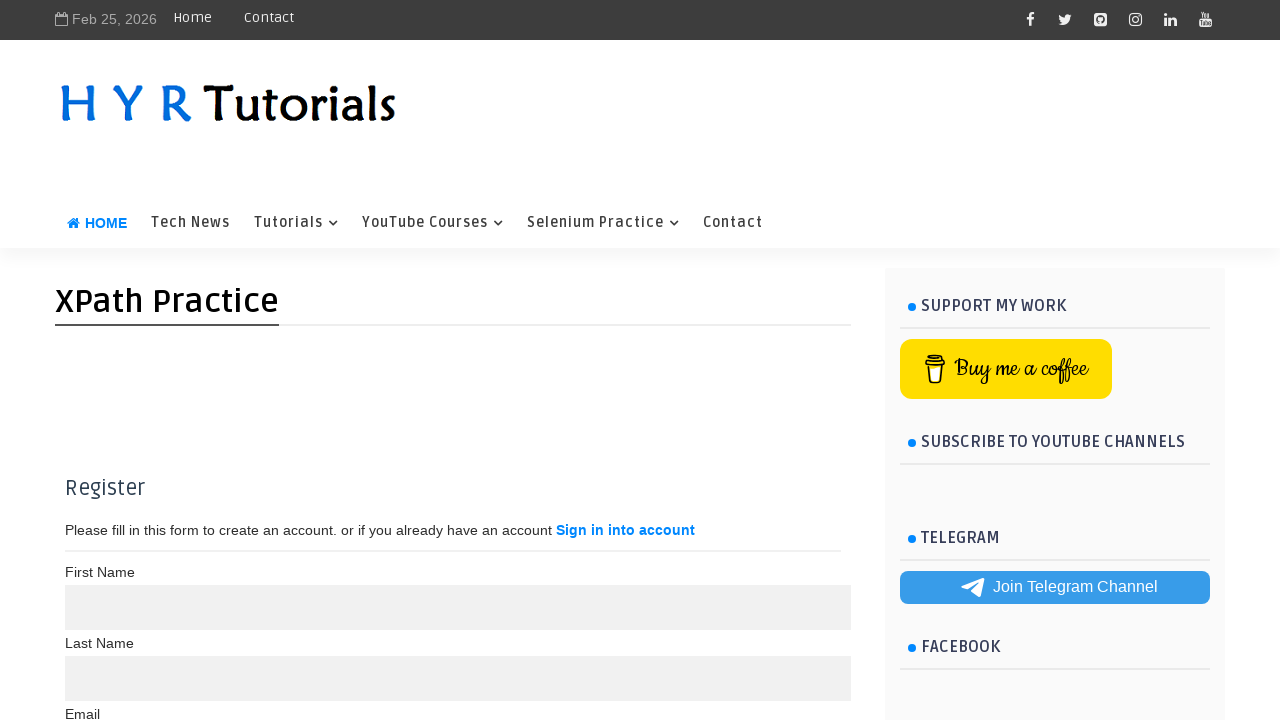

Filled input field with maxlength<=11 AND name='name' with 'Hi text' on //input[@maxlength<=11 and @name='name']
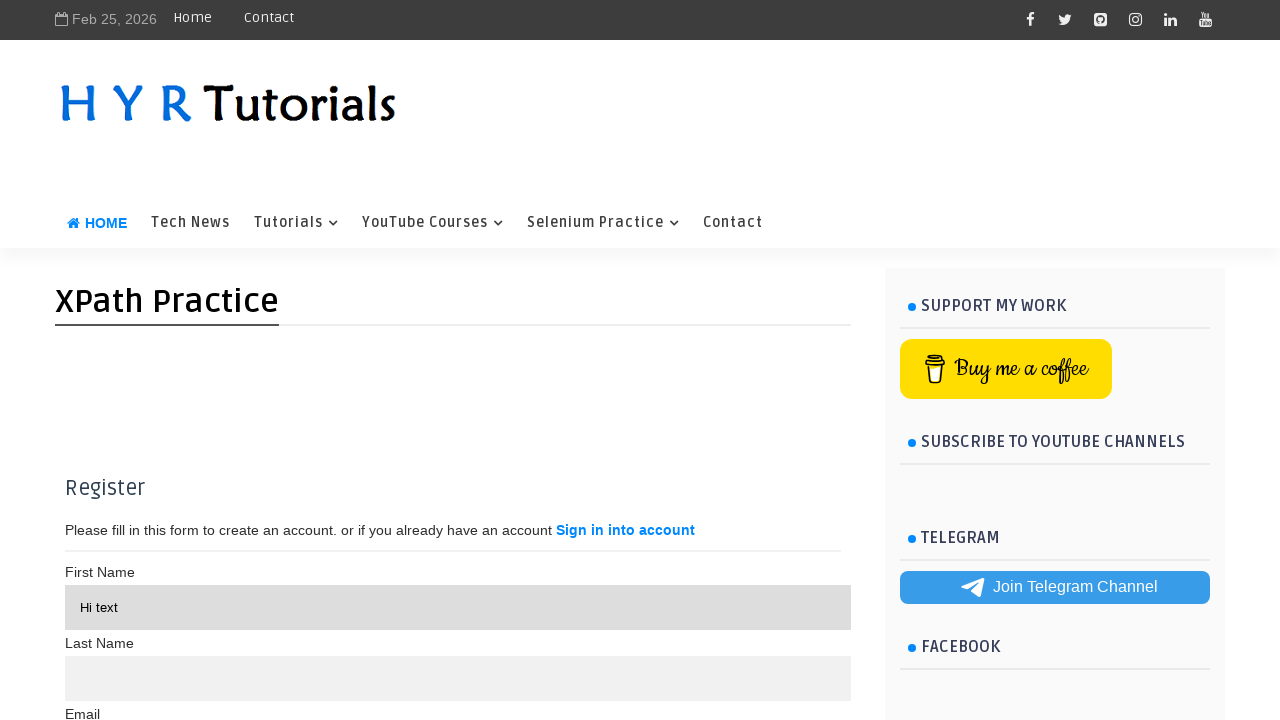

Waited 3000ms for form processing
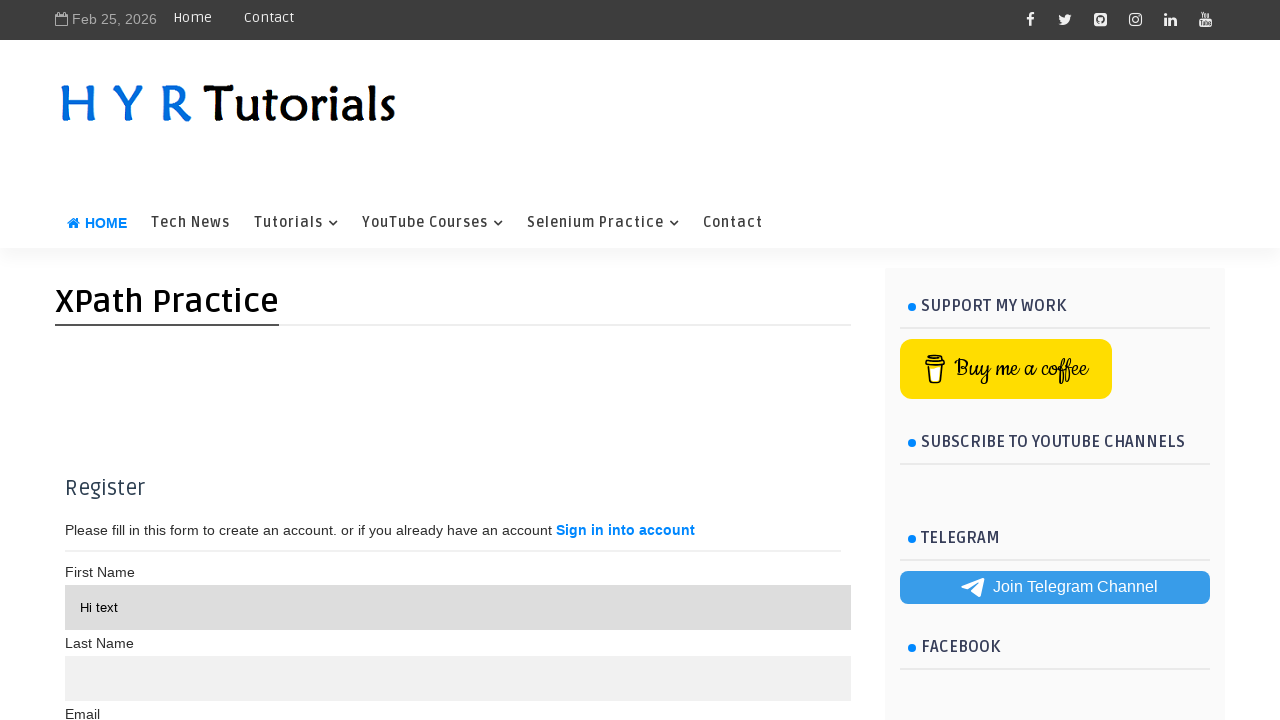

Located all input elements with maxlength>=15 OR name='name'
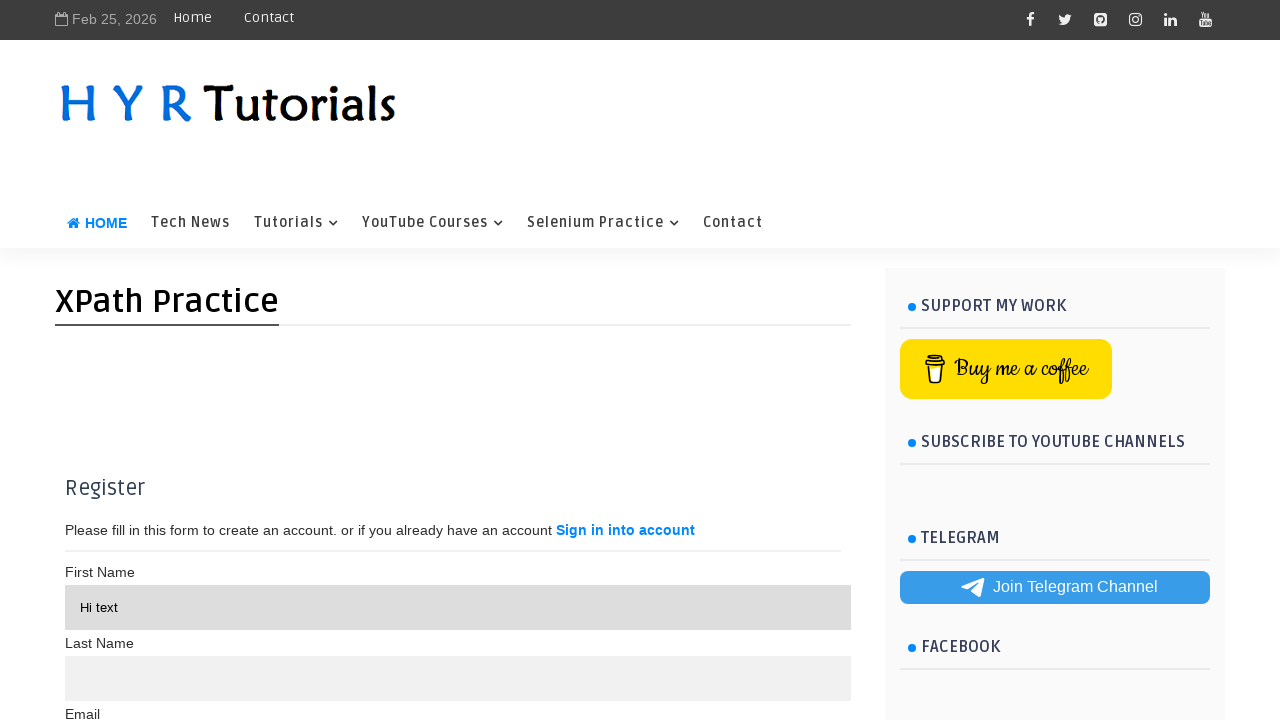

Retrieved text content from element: ''
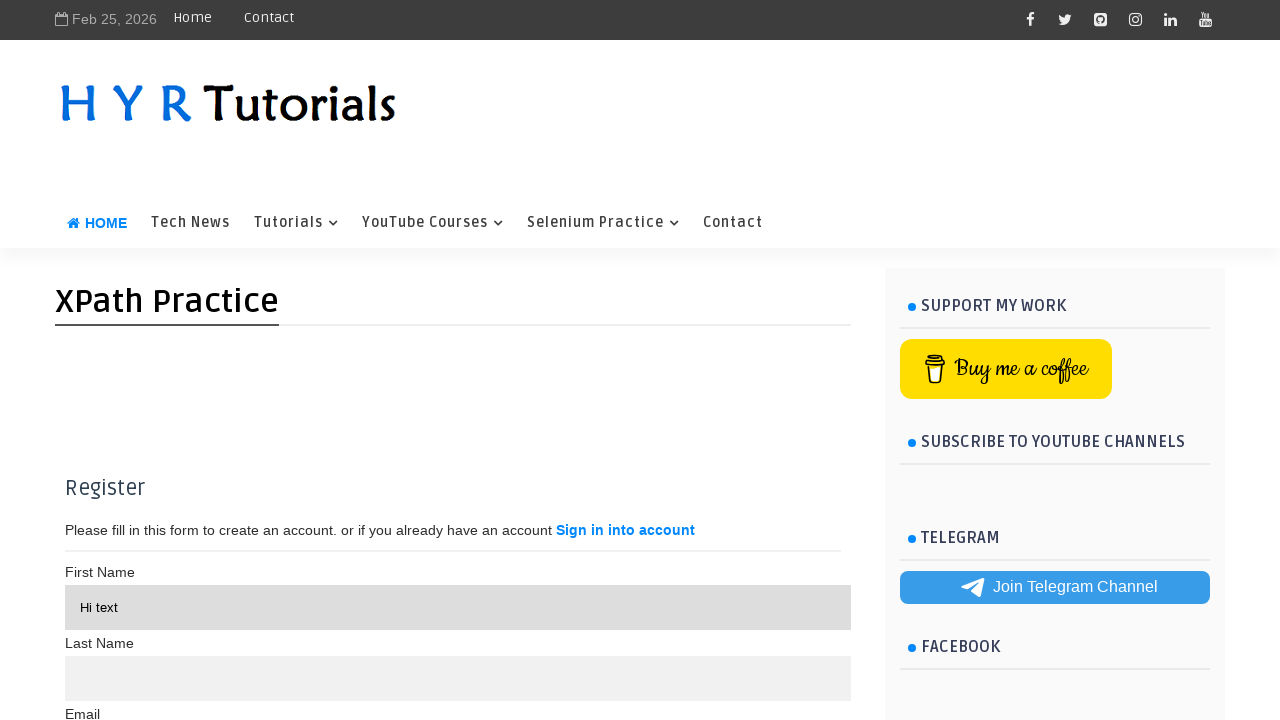

Retrieved text content from element: ''
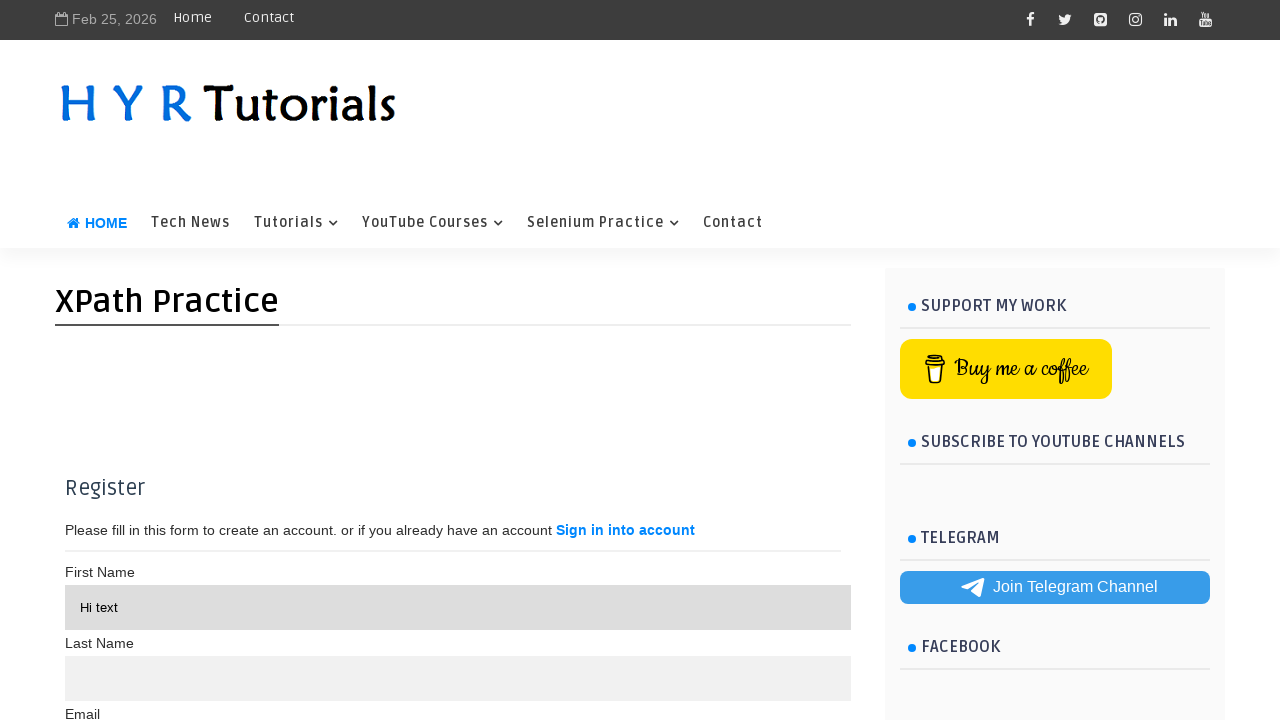

Retrieved text content from element: ''
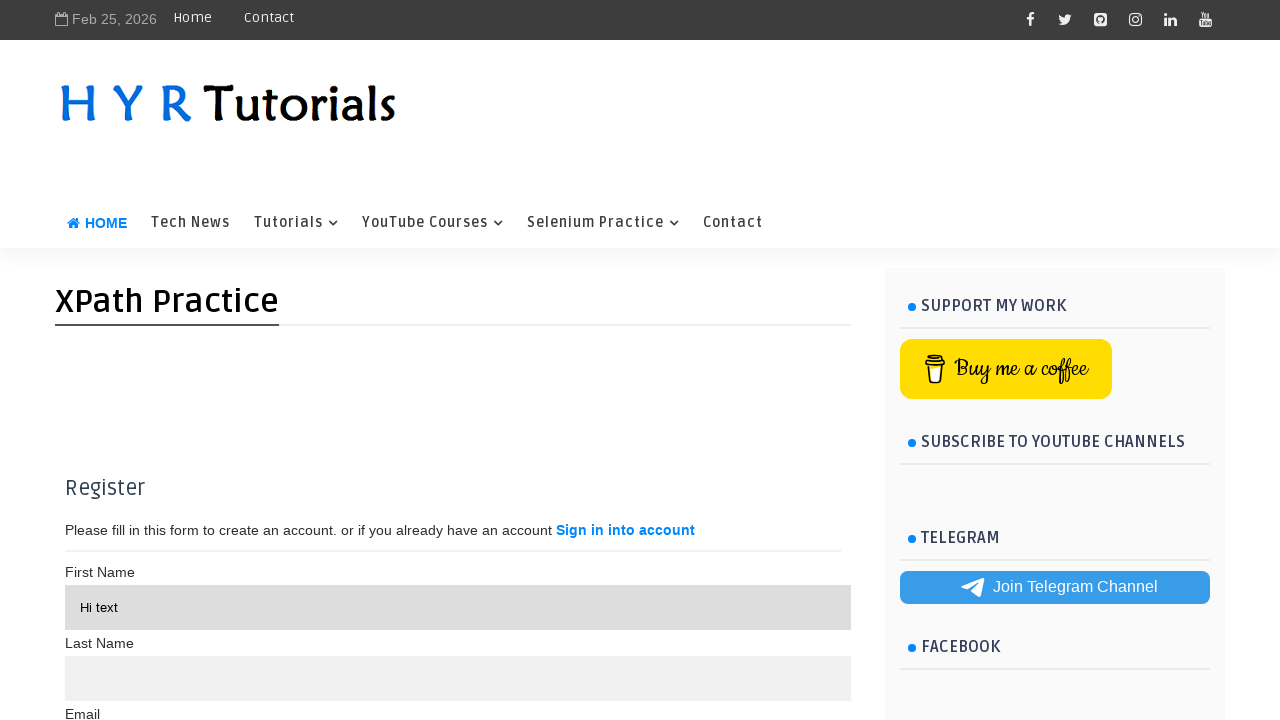

Waited 3000ms after processing OR conditional elements
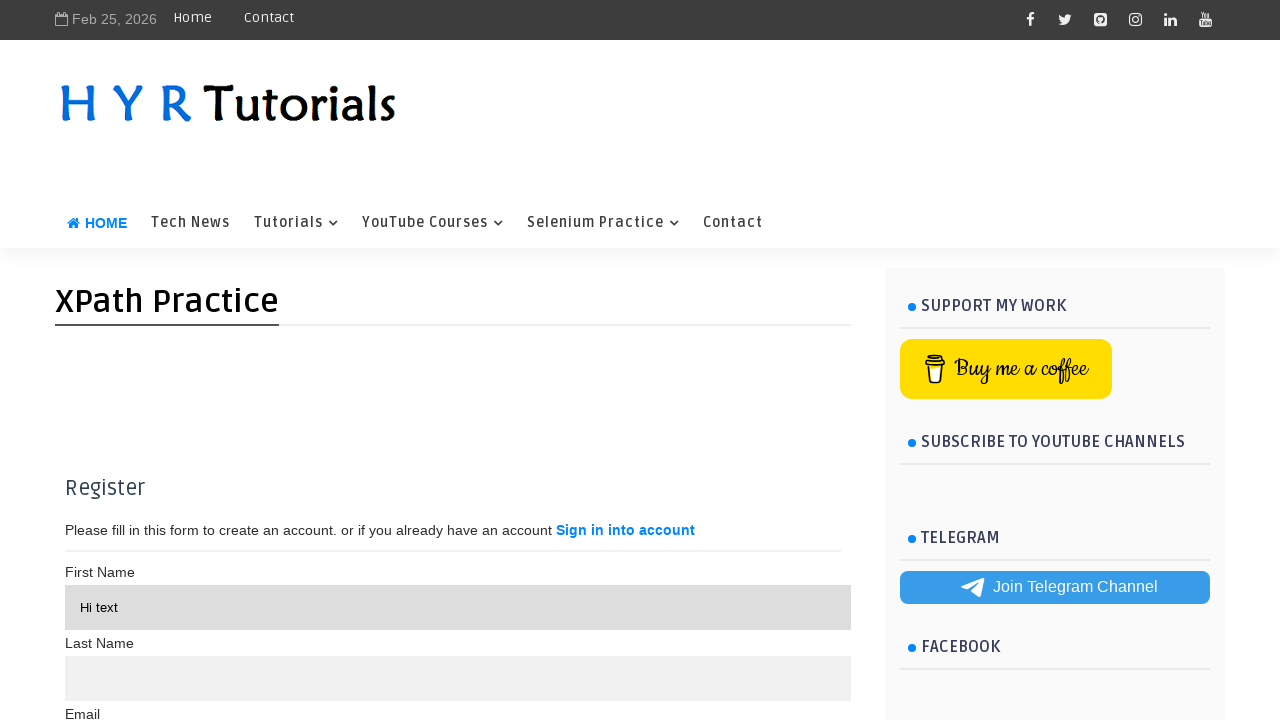

Located all input elements NOT having maxlength=15
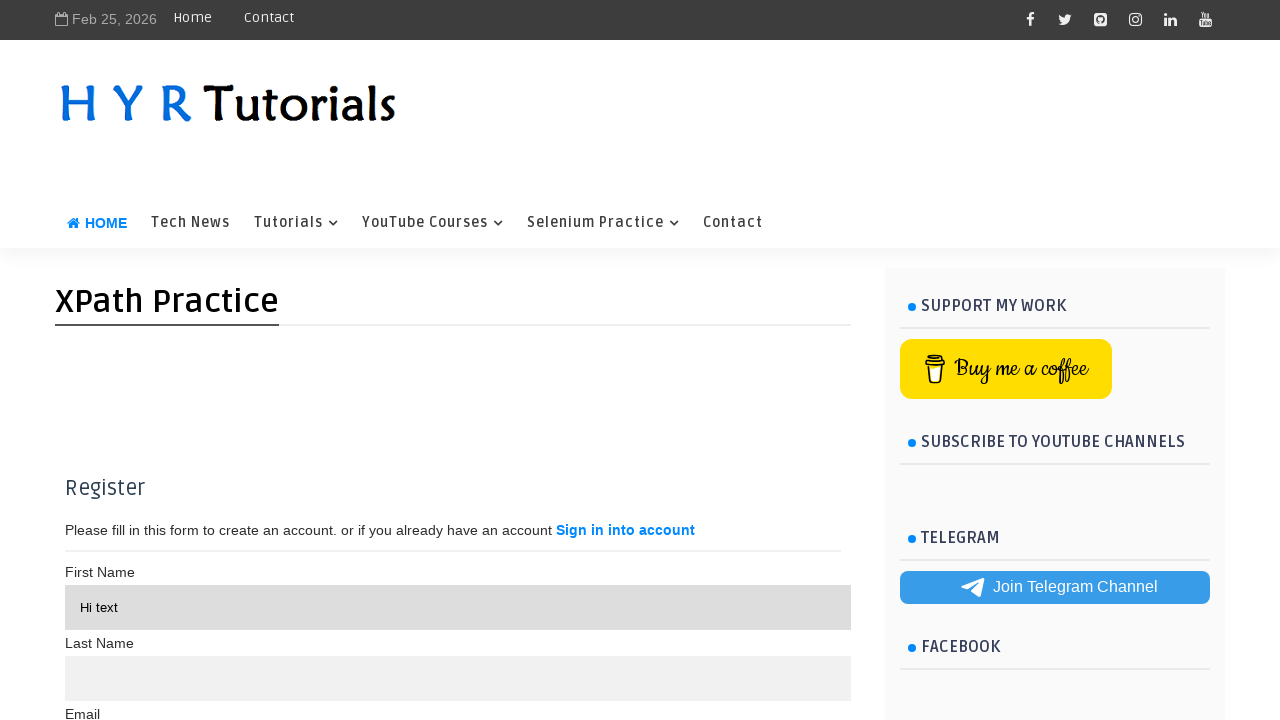

Retrieved text content from element without maxlength=15: ''
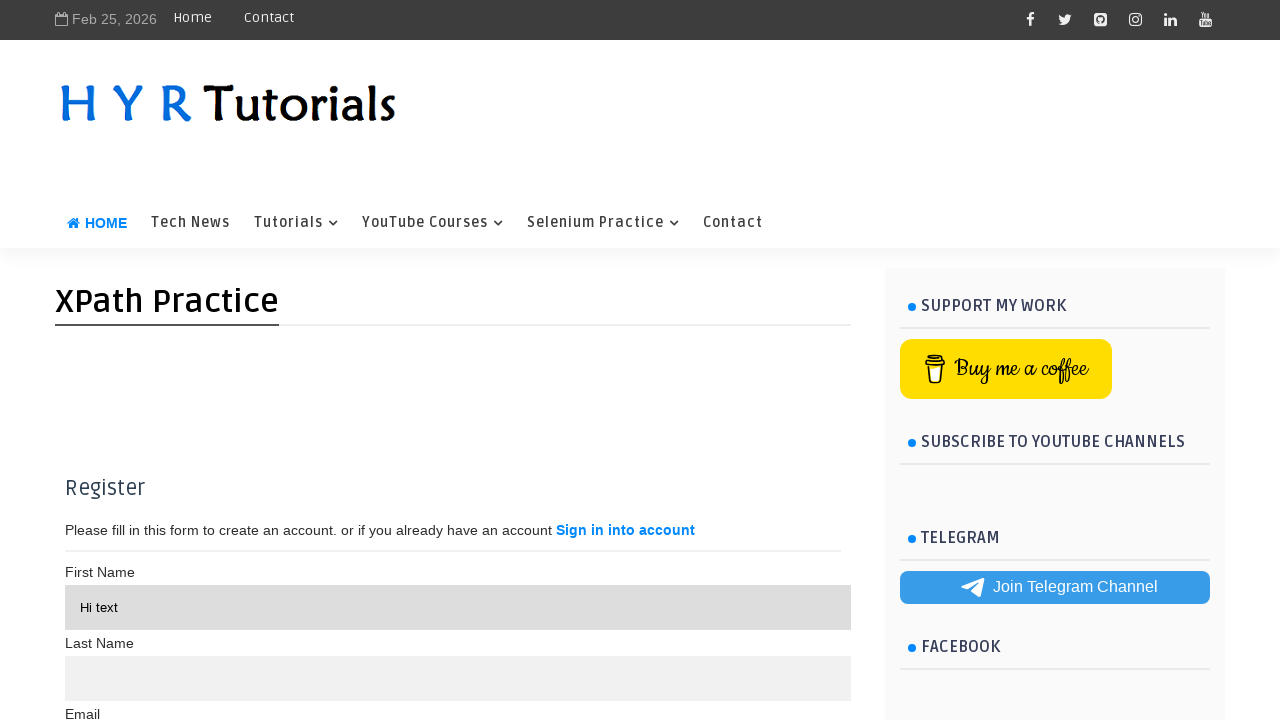

Retrieved text content from element without maxlength=15: ''
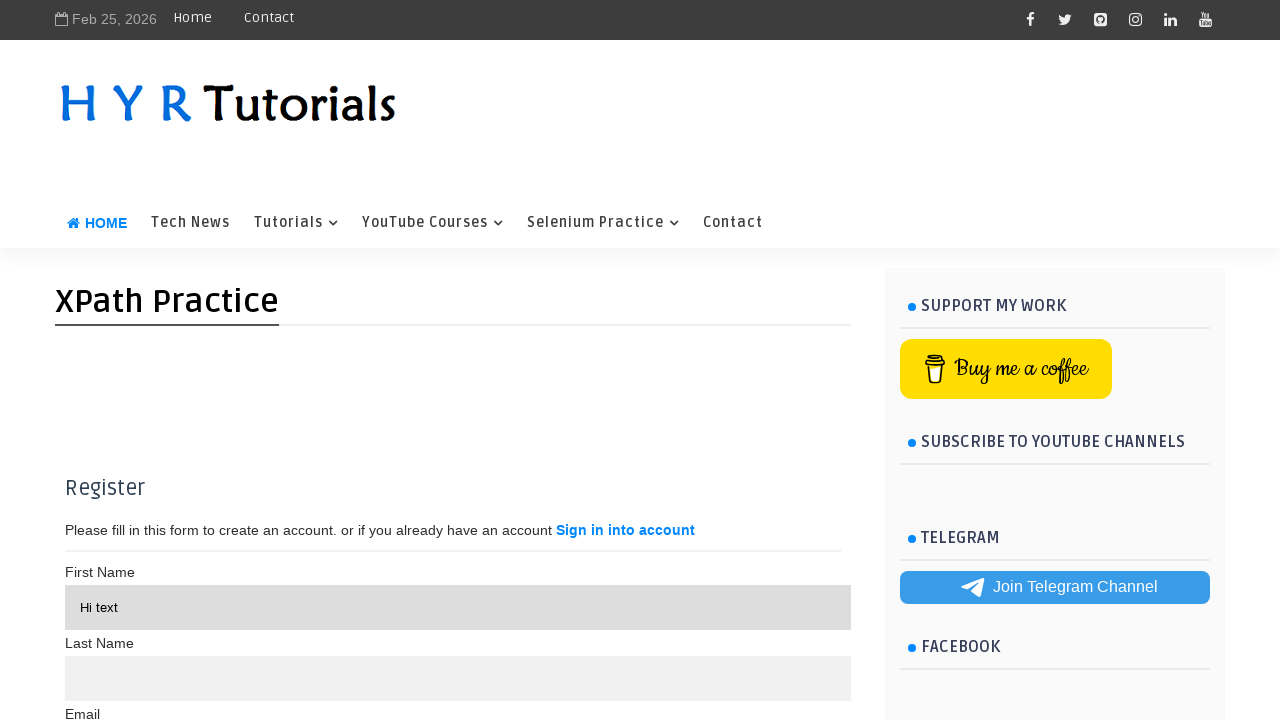

Retrieved text content from element without maxlength=15: ''
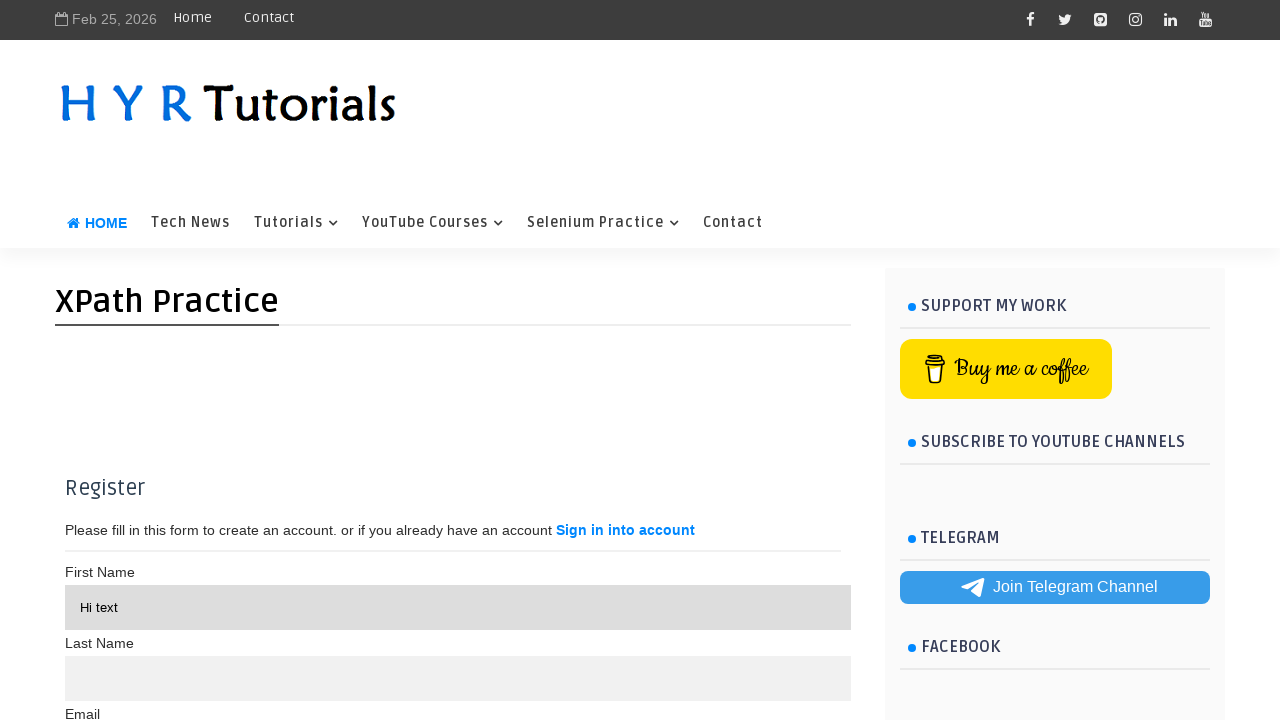

Retrieved text content from element without maxlength=15: ''
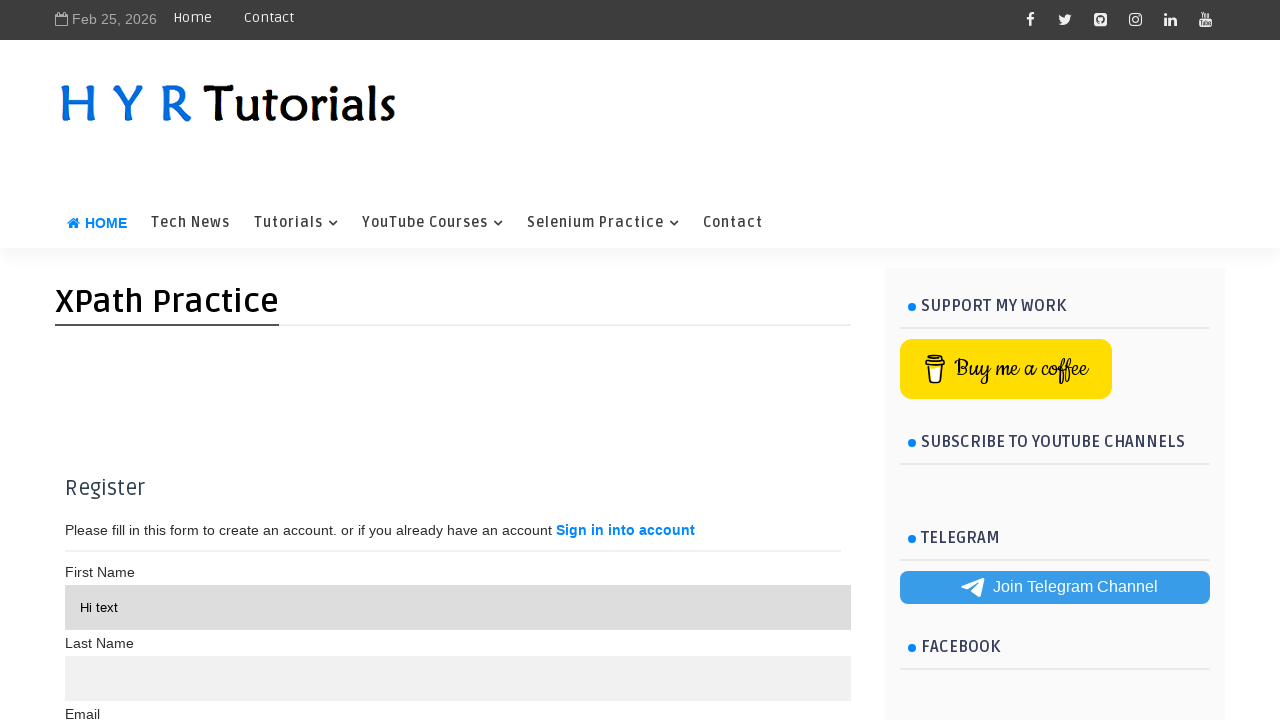

Retrieved text content from element without maxlength=15: ''
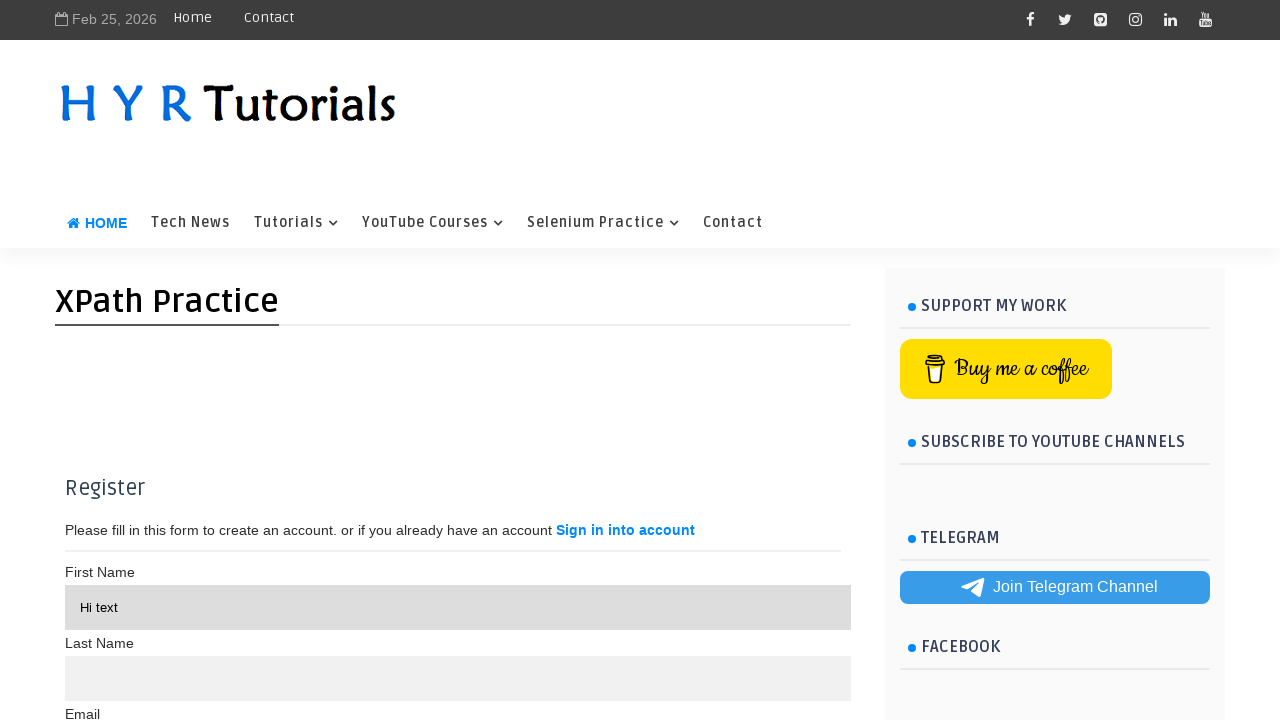

Retrieved text content from element without maxlength=15: ''
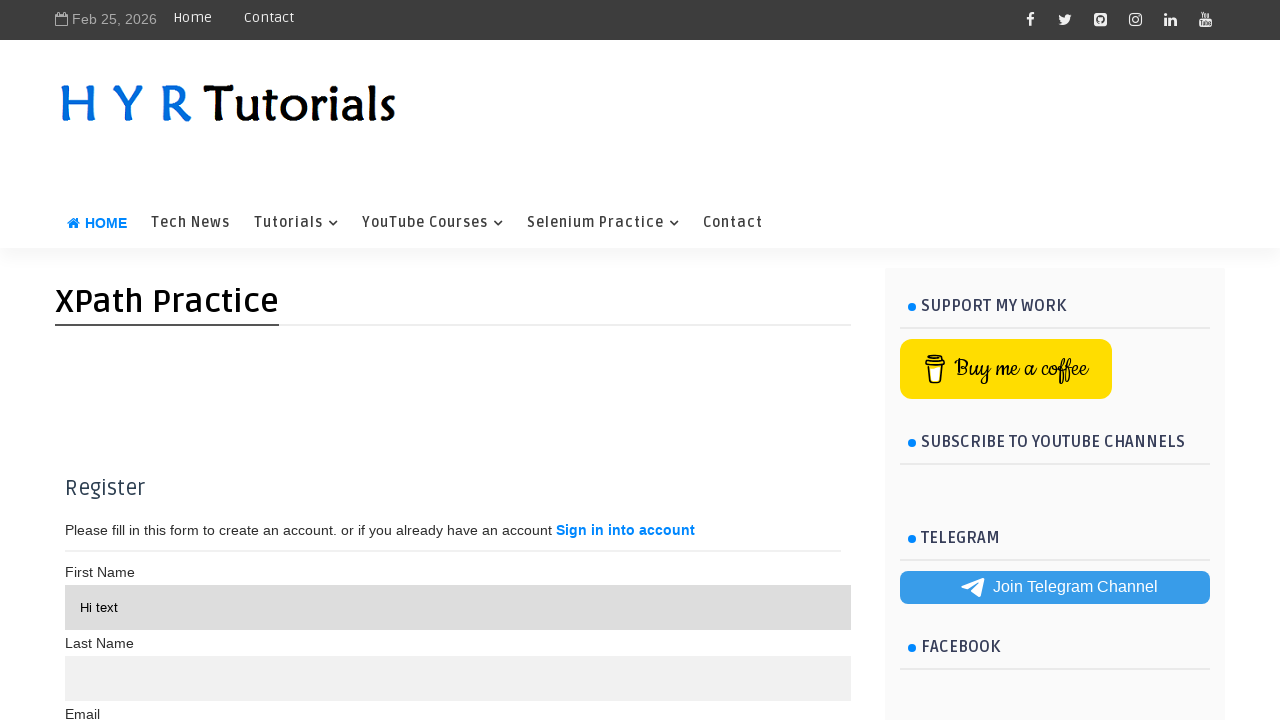

Retrieved text content from element without maxlength=15: ''
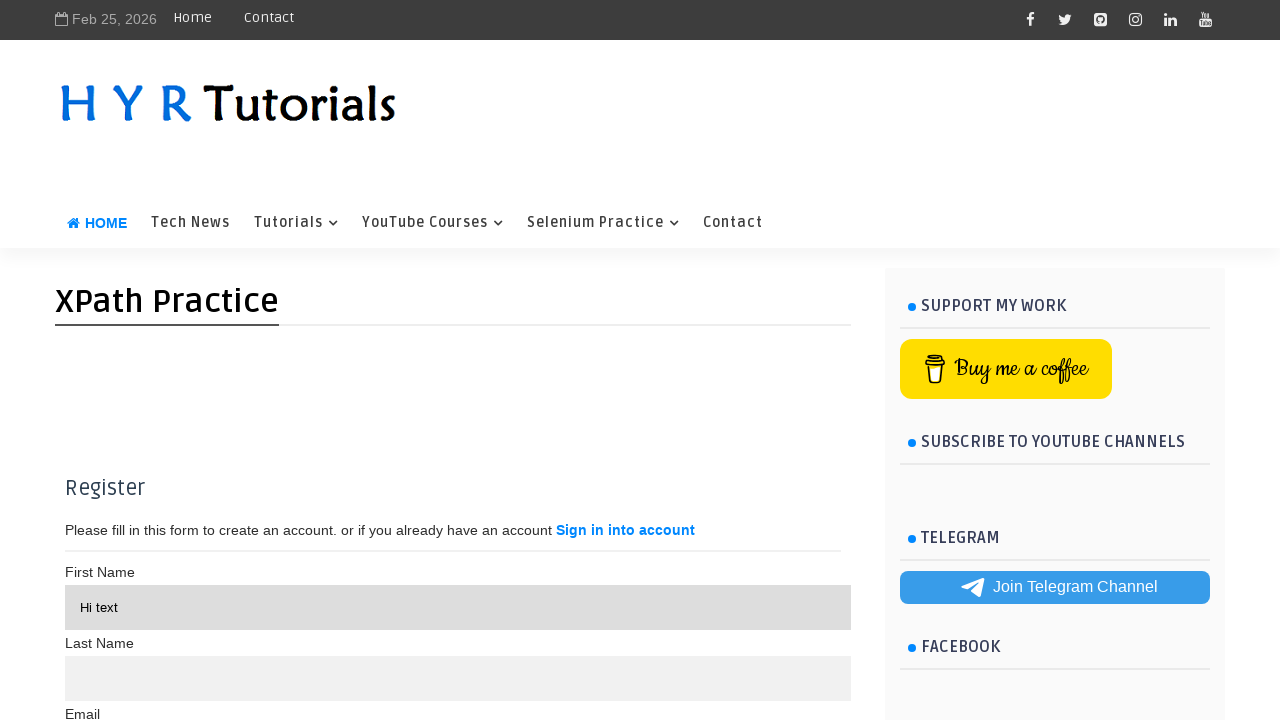

Retrieved text content from element without maxlength=15: ''
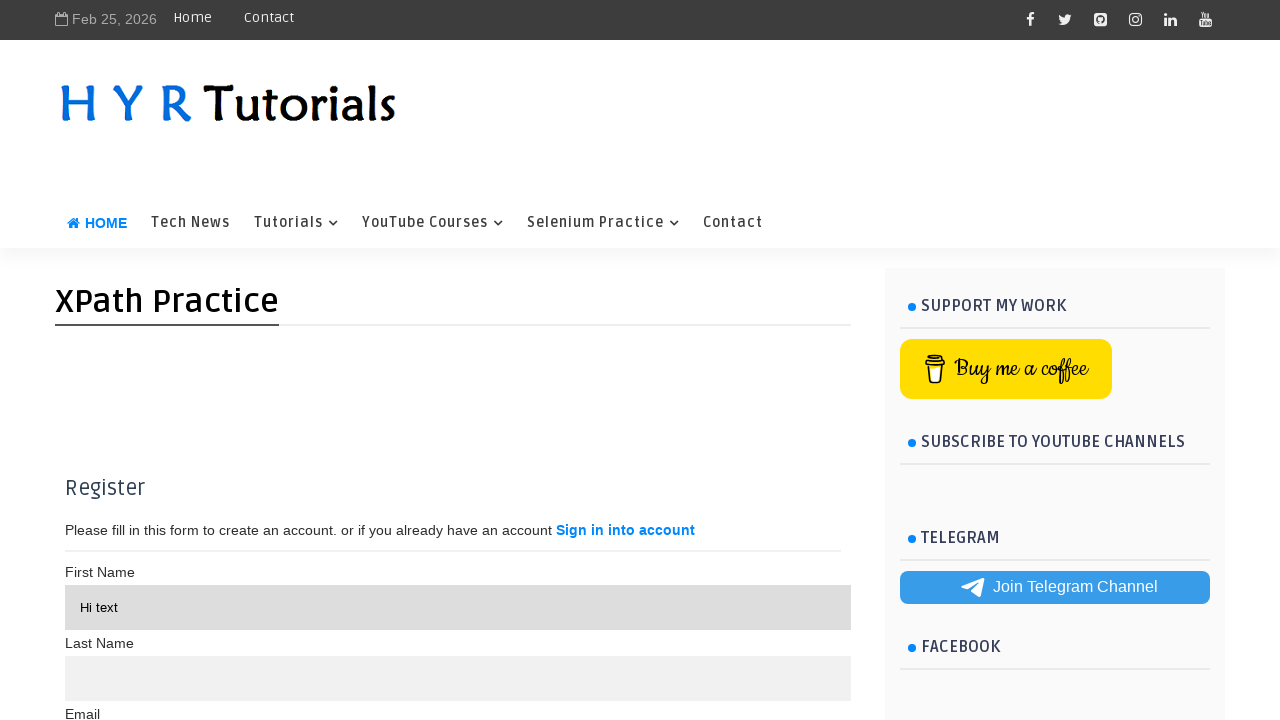

Retrieved text content from element without maxlength=15: ''
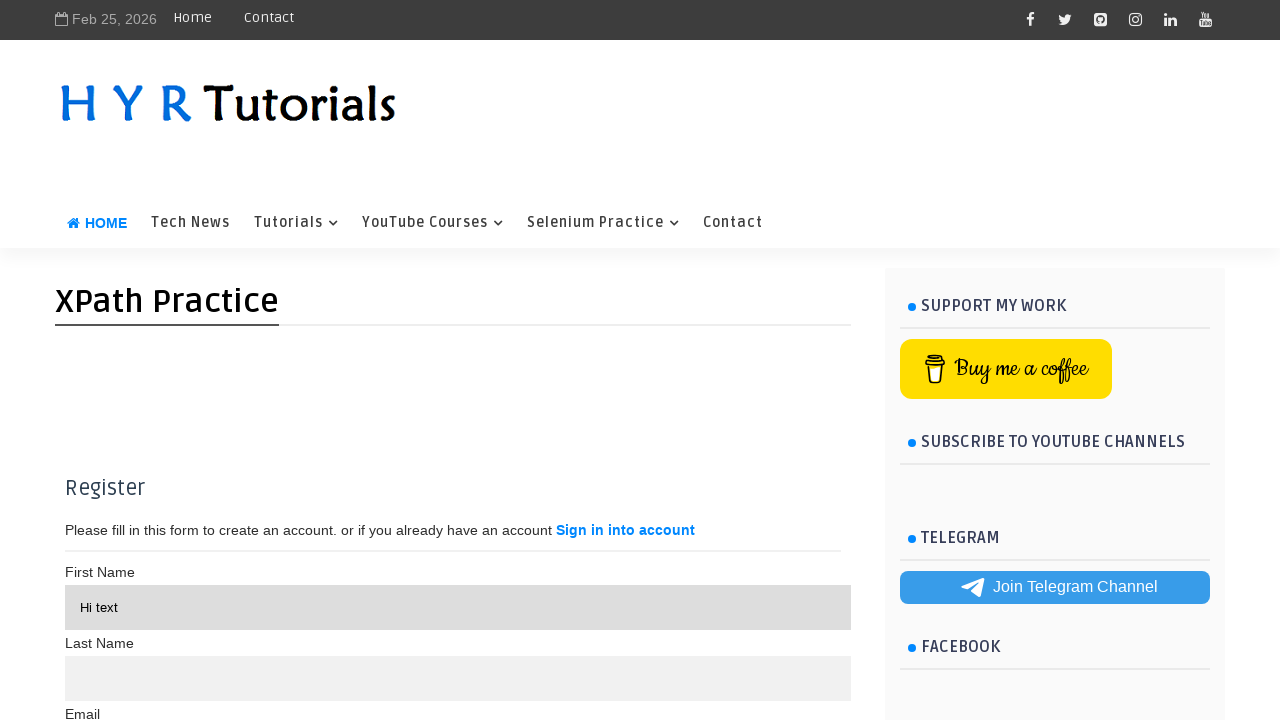

Retrieved text content from element without maxlength=15: ''
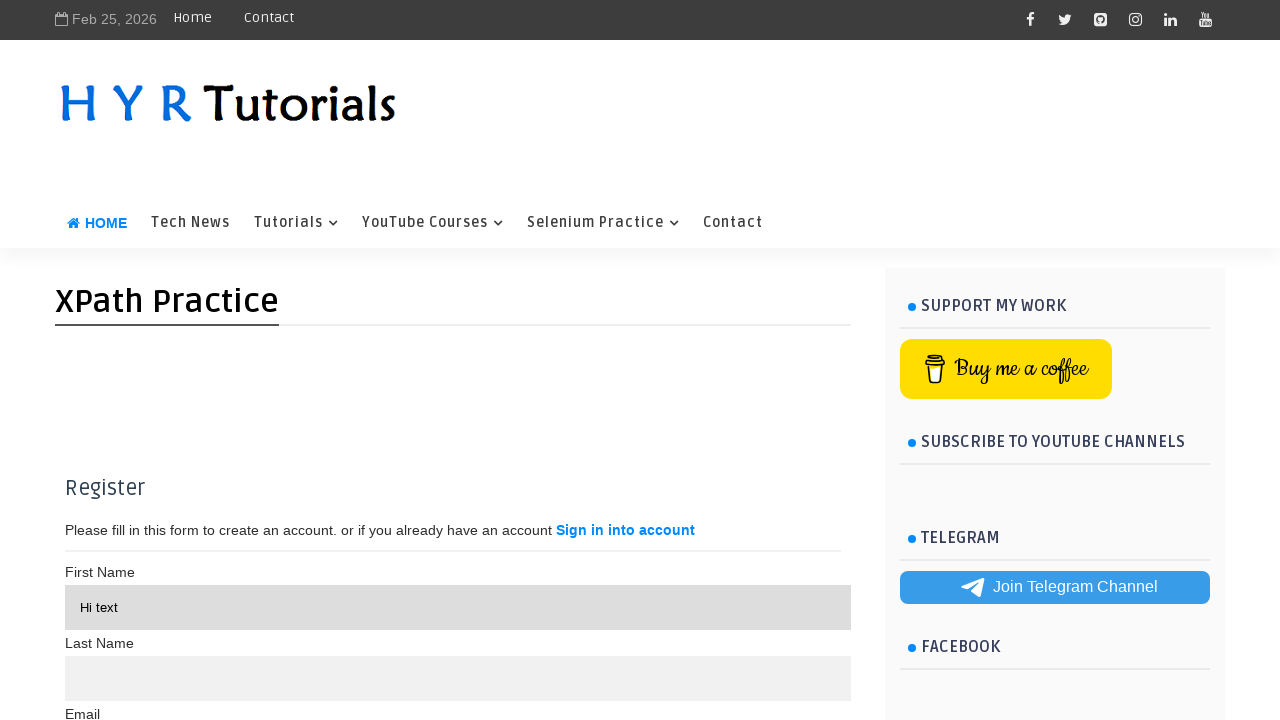

Retrieved text content from element without maxlength=15: ''
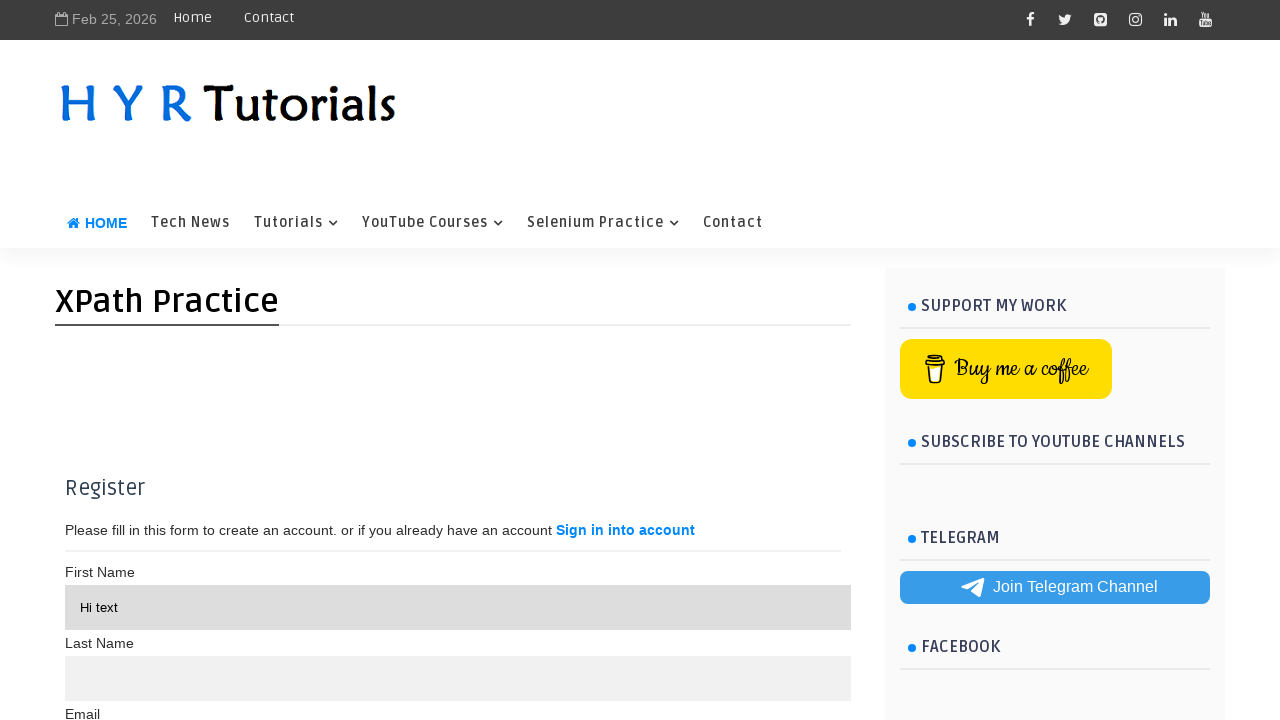

Retrieved text content from element without maxlength=15: ''
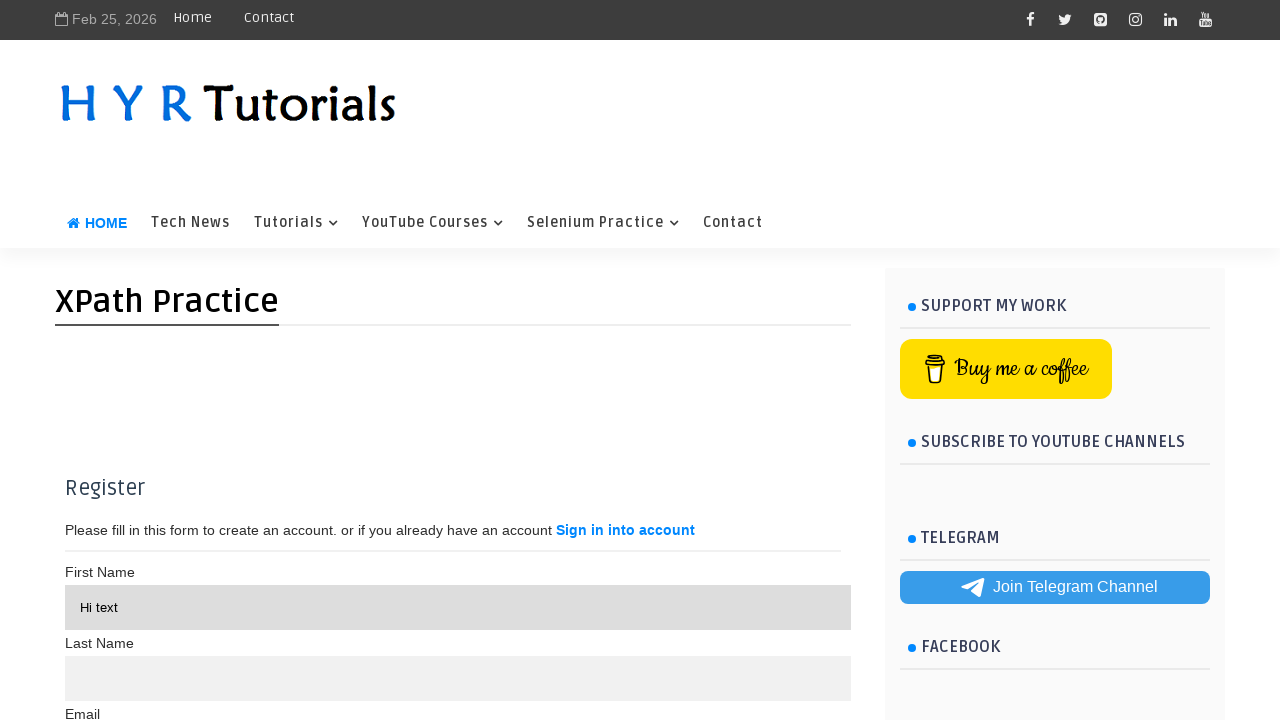

Retrieved text content from element without maxlength=15: ''
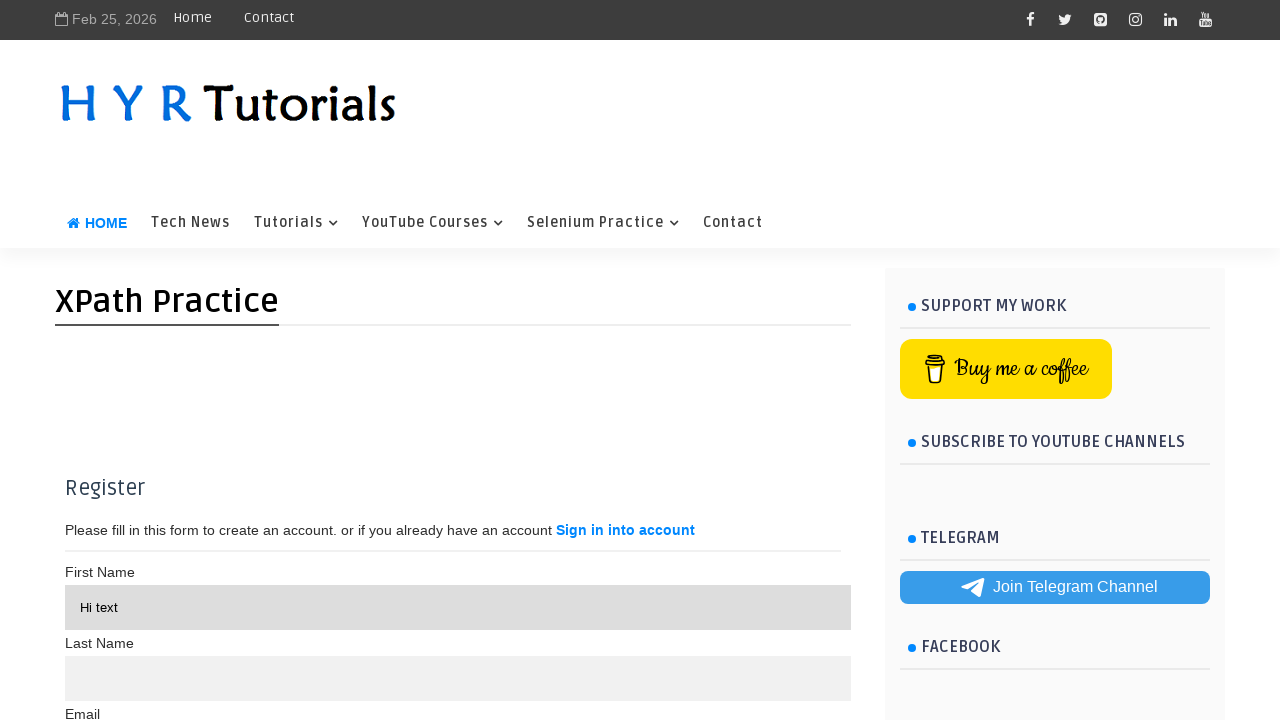

Retrieved text content from element without maxlength=15: ''
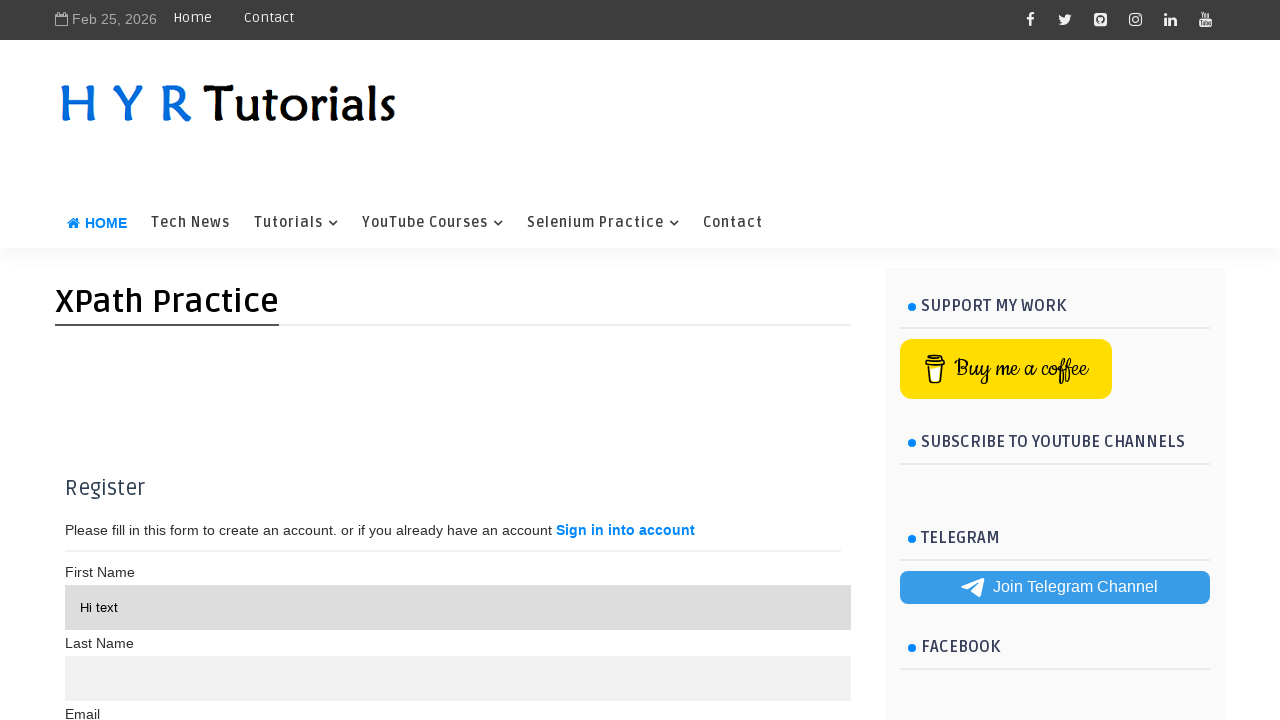

Waited 3000ms after processing NOT conditional elements
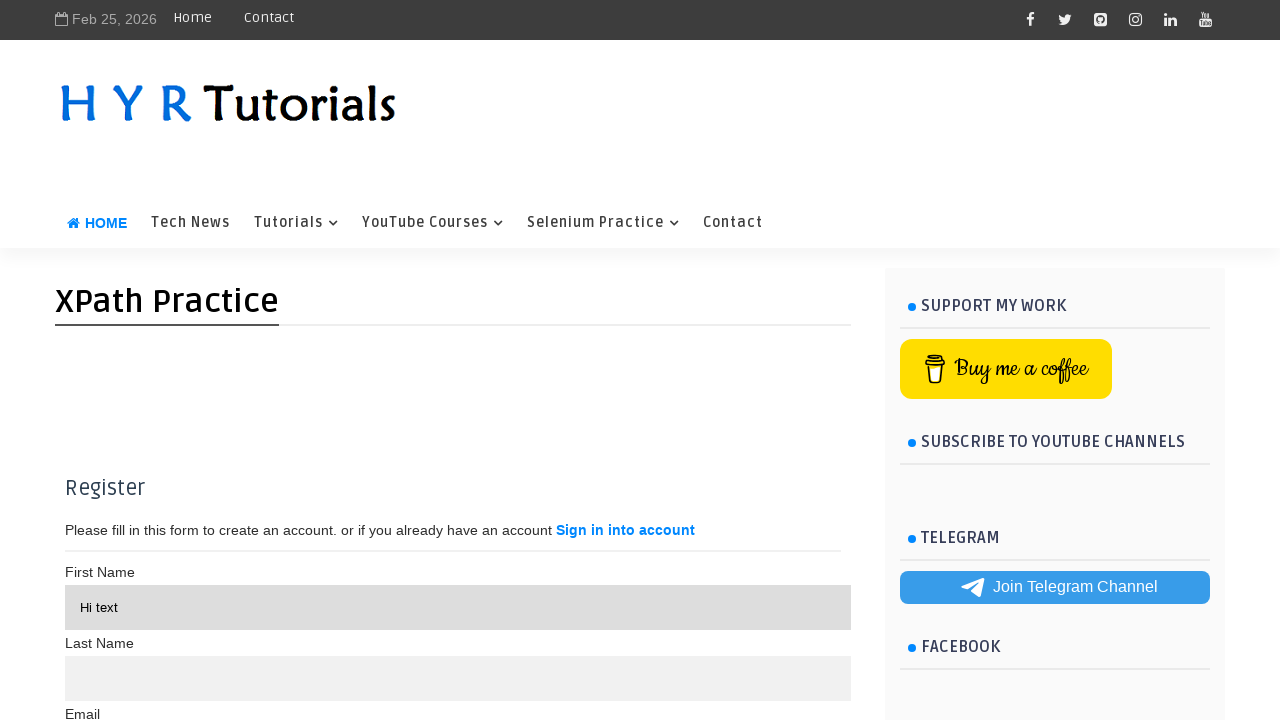

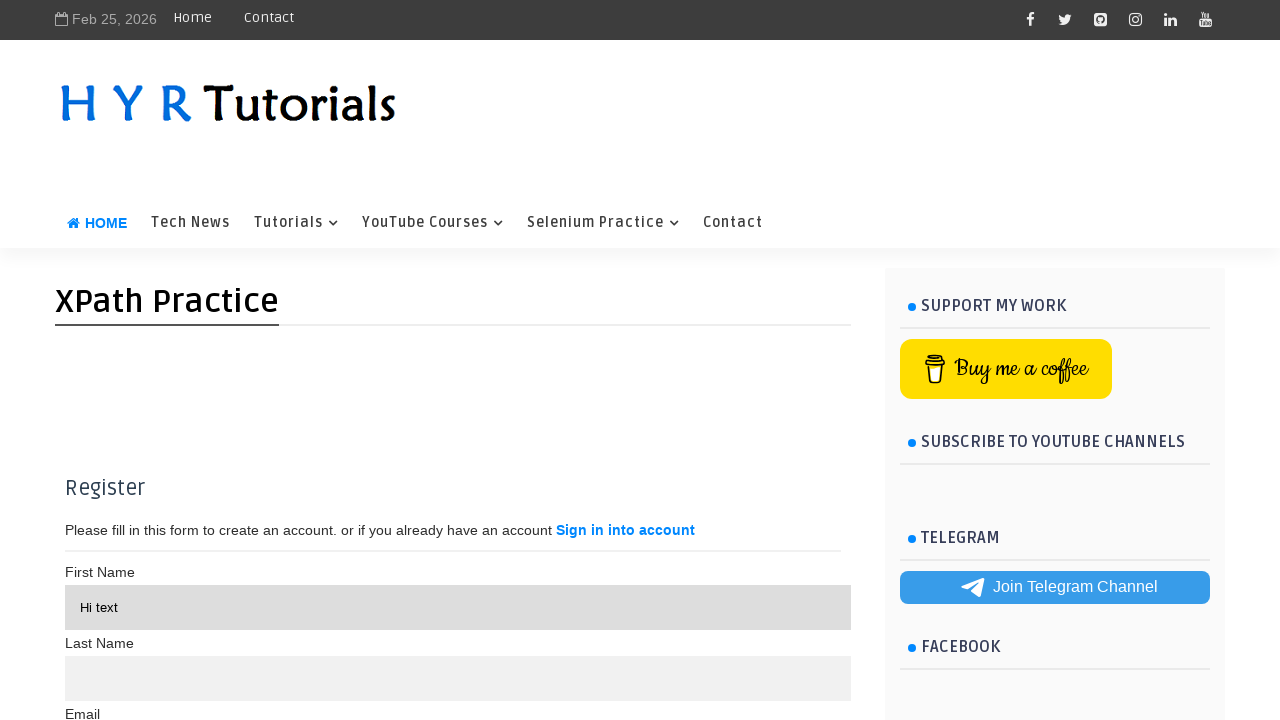